Tests booking form by filling in departure city (Delhi) and destination city (Kolkata) fields on a dummy travel website

Starting URL: https://automationbysqatools.blogspot.com/2021/05/dummy-website.html

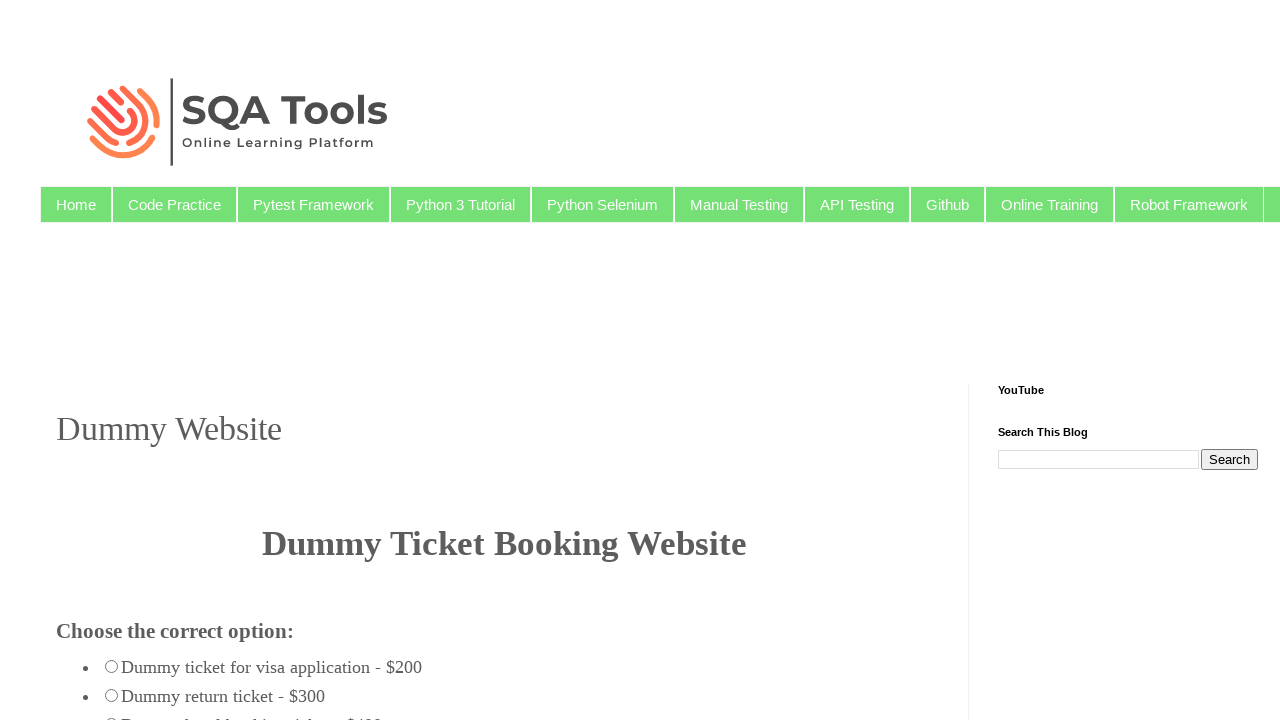

Filled departure city field with 'Delhi' on #fromcity
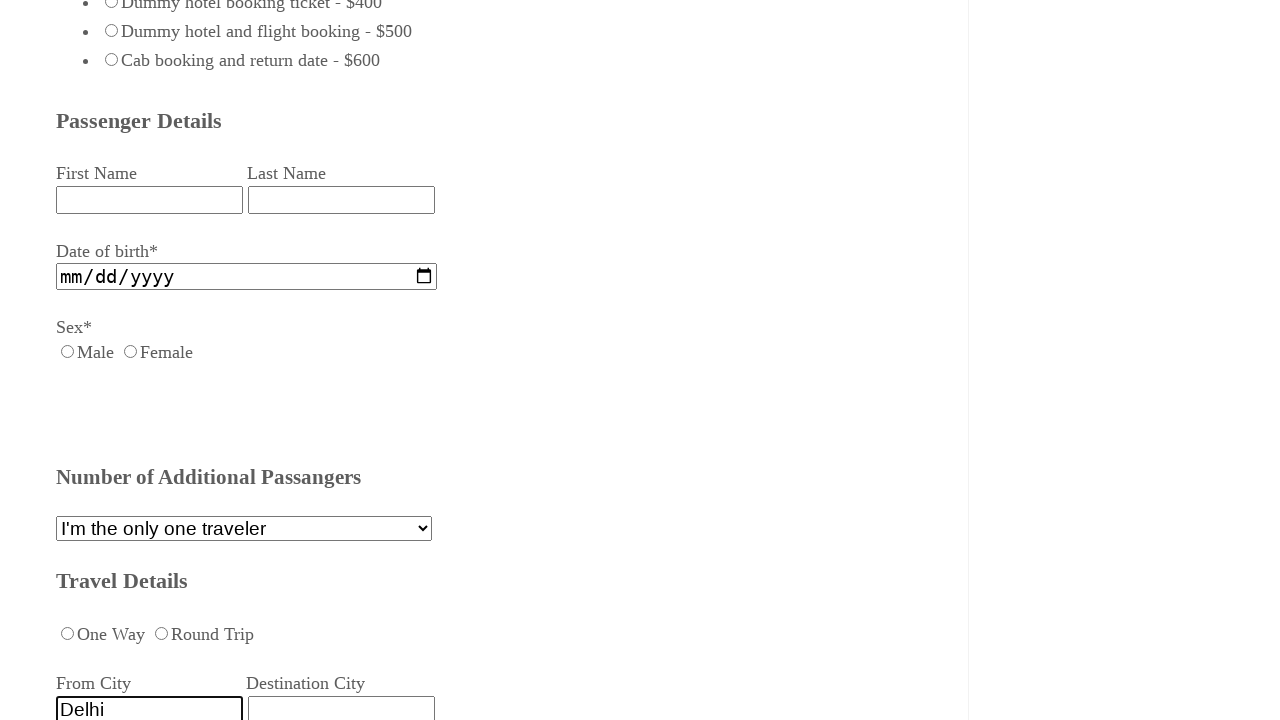

Filled destination city field with 'kolkata' on #destcity
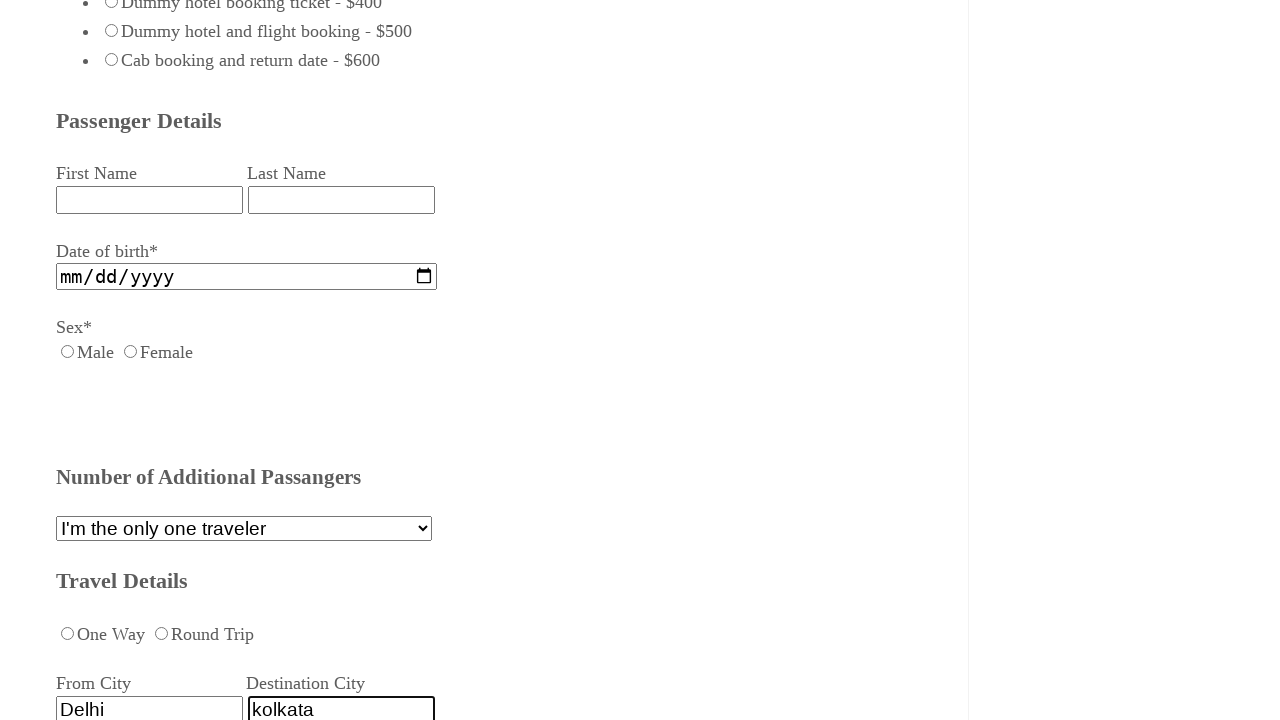

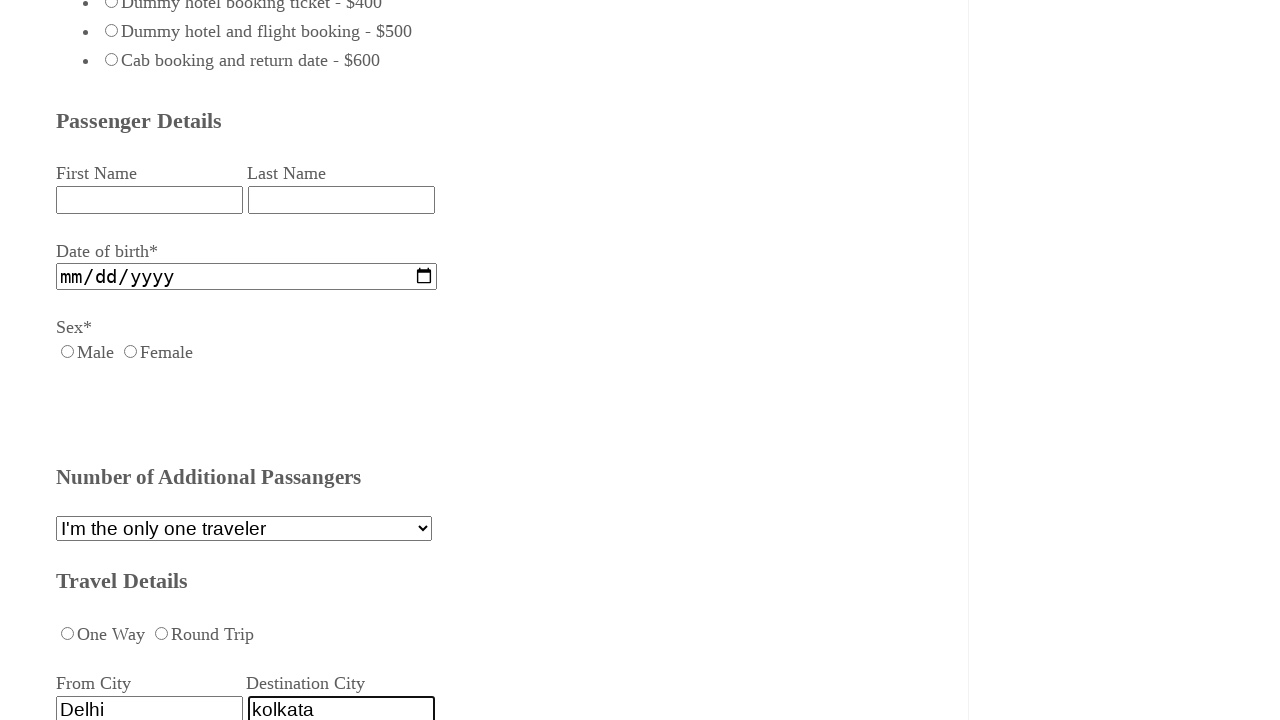